Tests unmarking todo items as complete by unchecking their checkboxes

Starting URL: https://demo.playwright.dev/todomvc

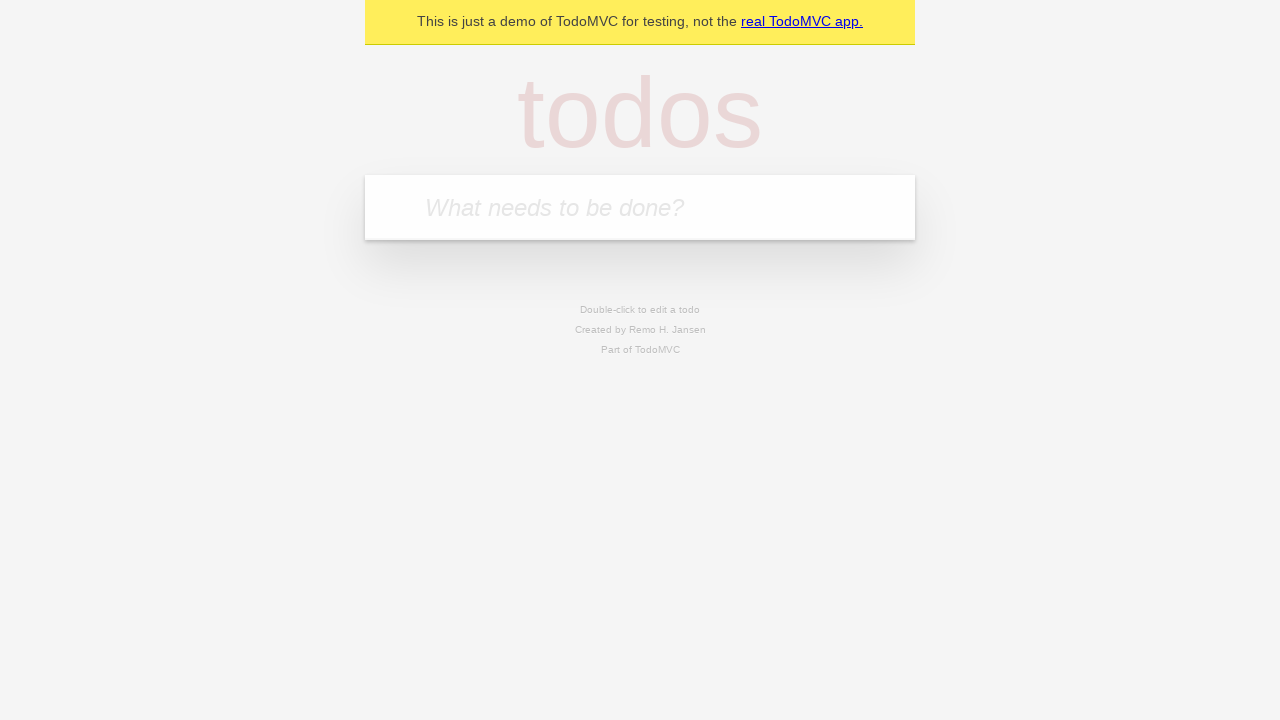

Filled todo input with 'buy some cheese' on internal:attr=[placeholder="What needs to be done?"i]
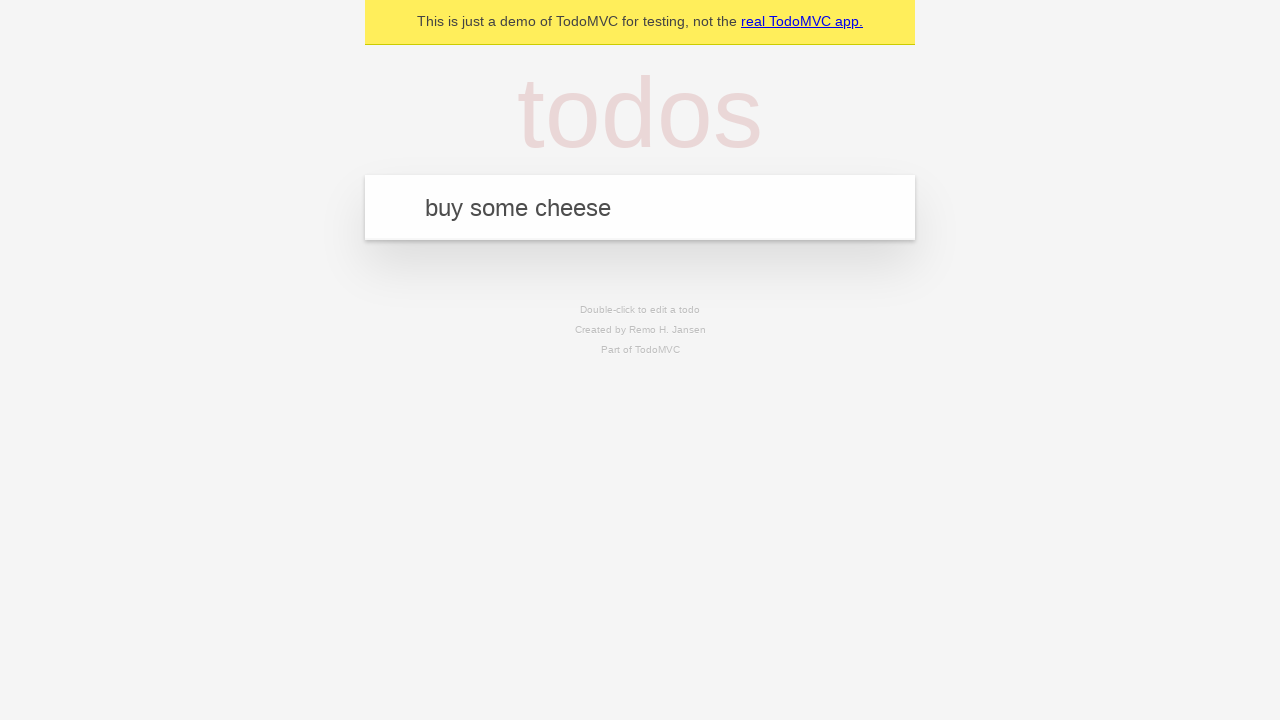

Pressed Enter to create todo 'buy some cheese' on internal:attr=[placeholder="What needs to be done?"i]
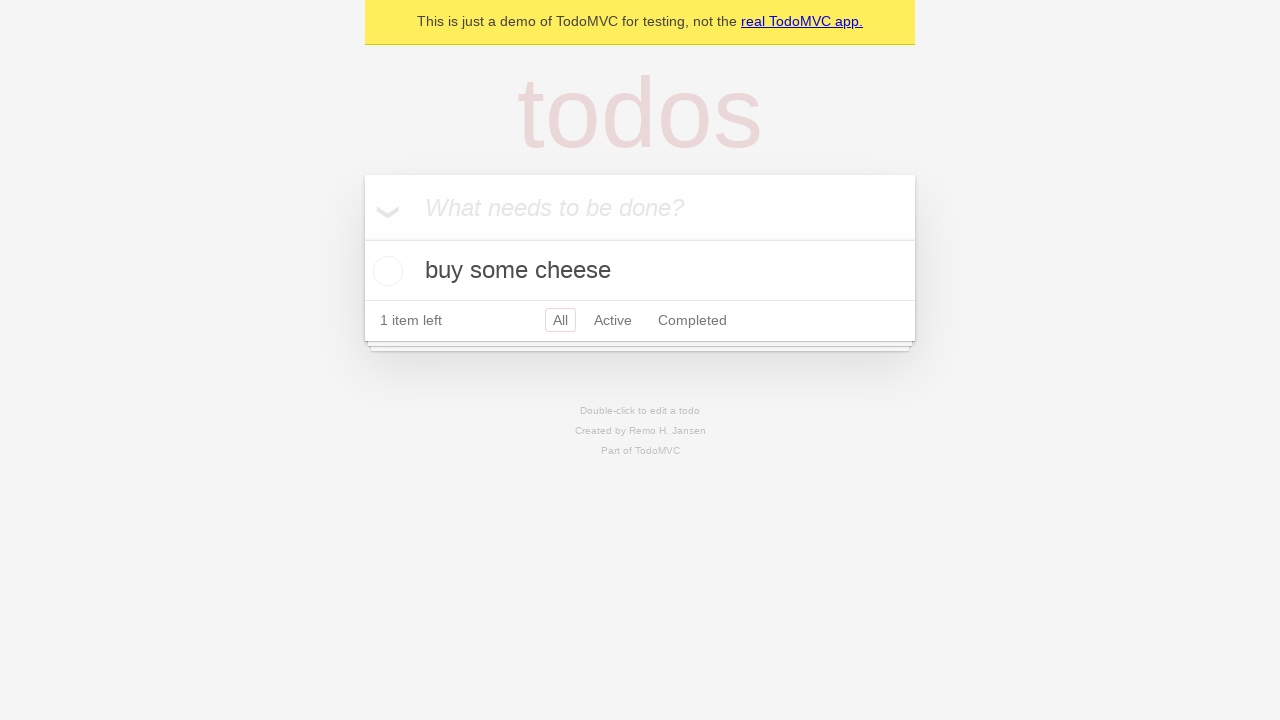

Filled todo input with 'feed the cat' on internal:attr=[placeholder="What needs to be done?"i]
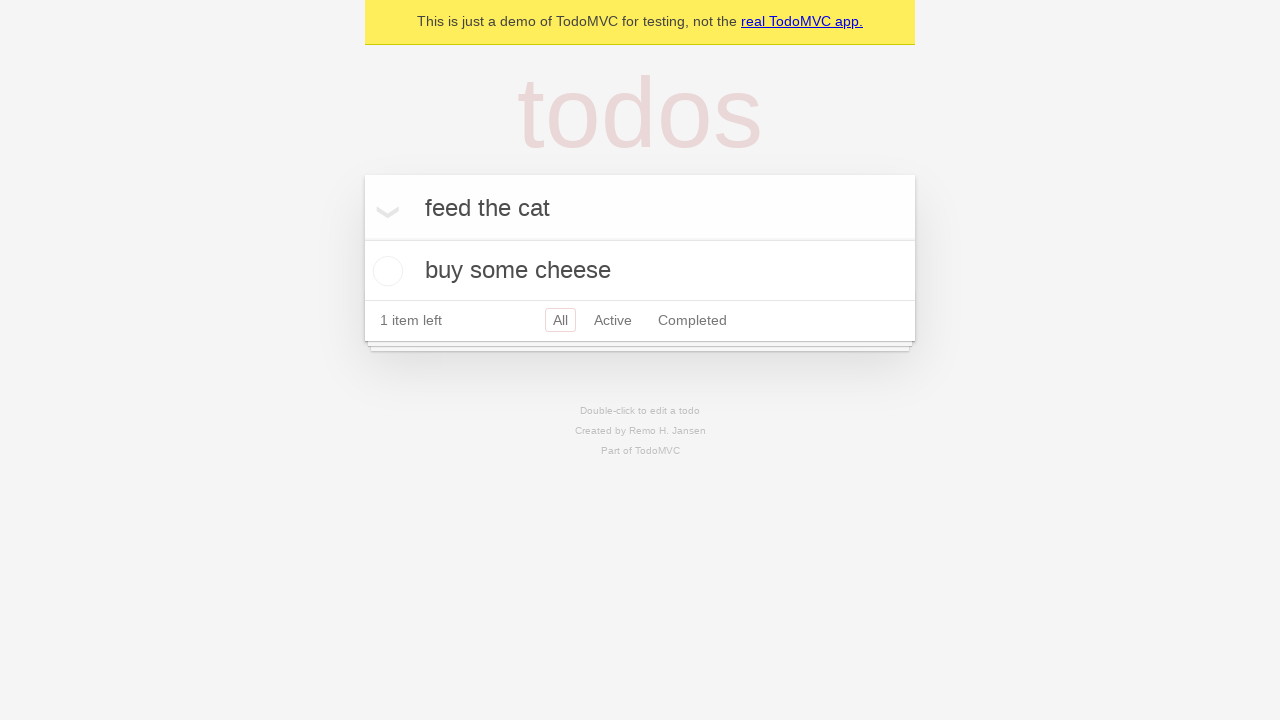

Pressed Enter to create todo 'feed the cat' on internal:attr=[placeholder="What needs to be done?"i]
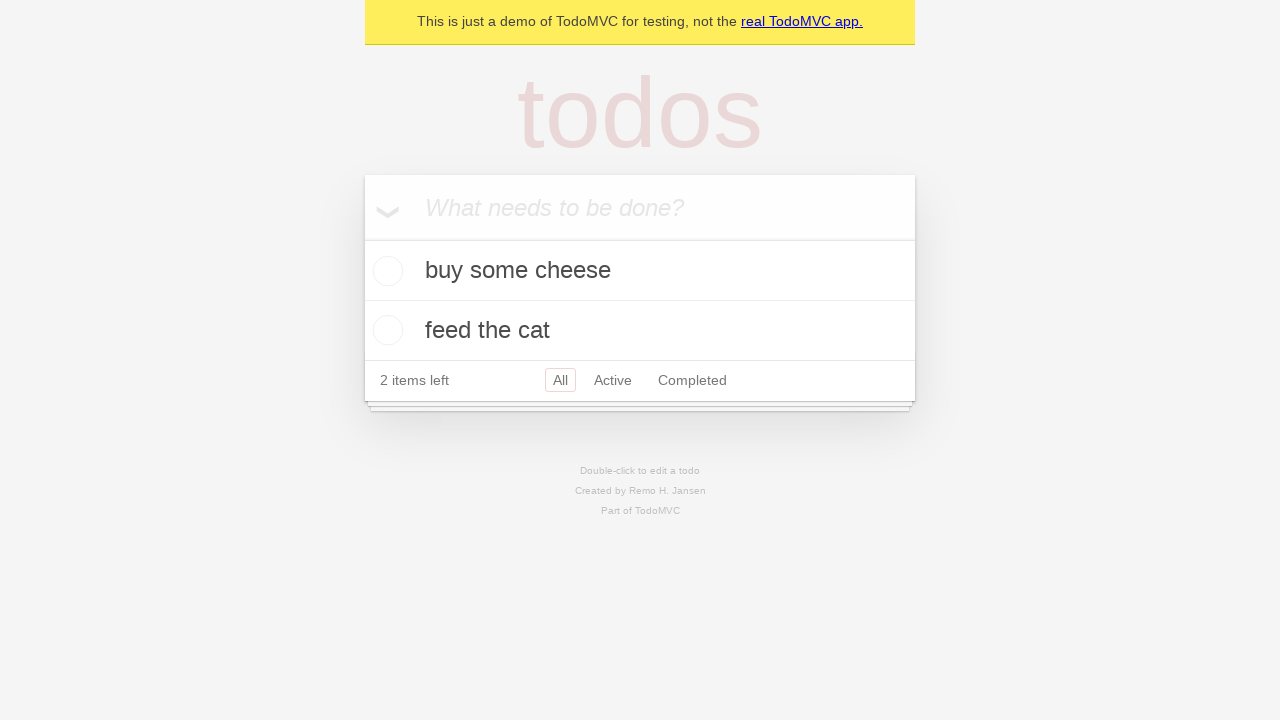

Located first todo item
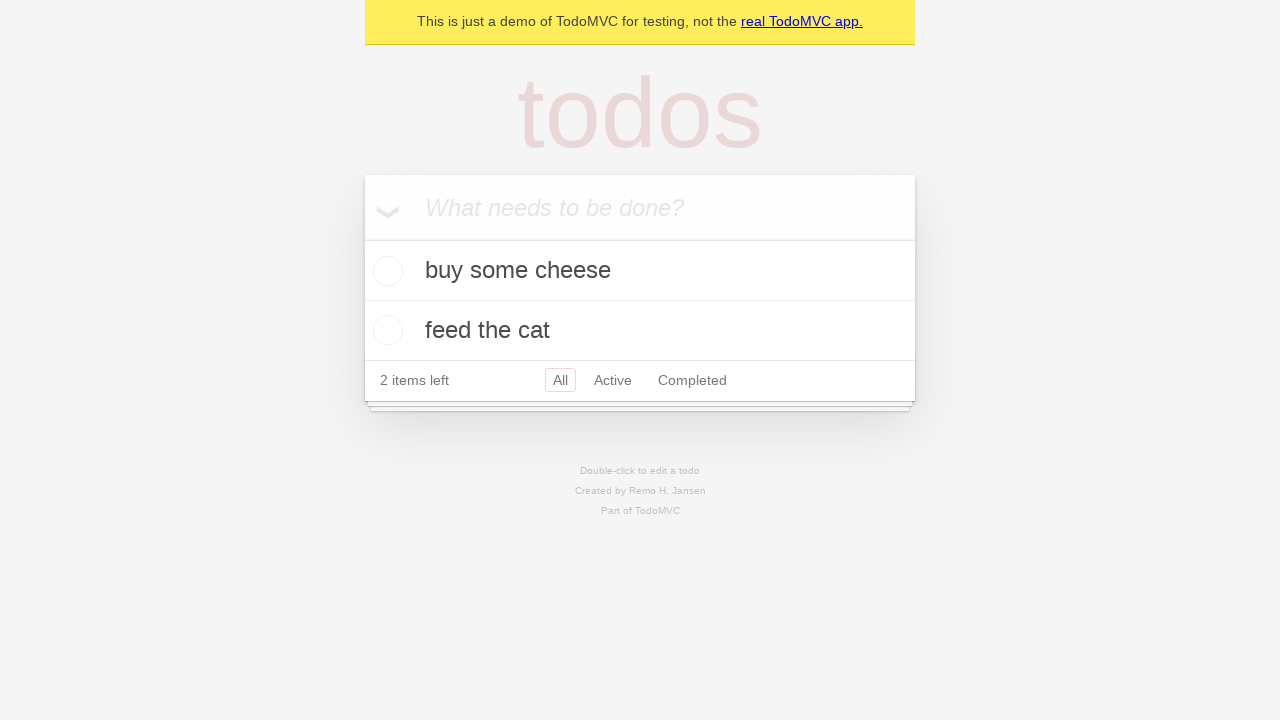

Located checkbox for first todo item
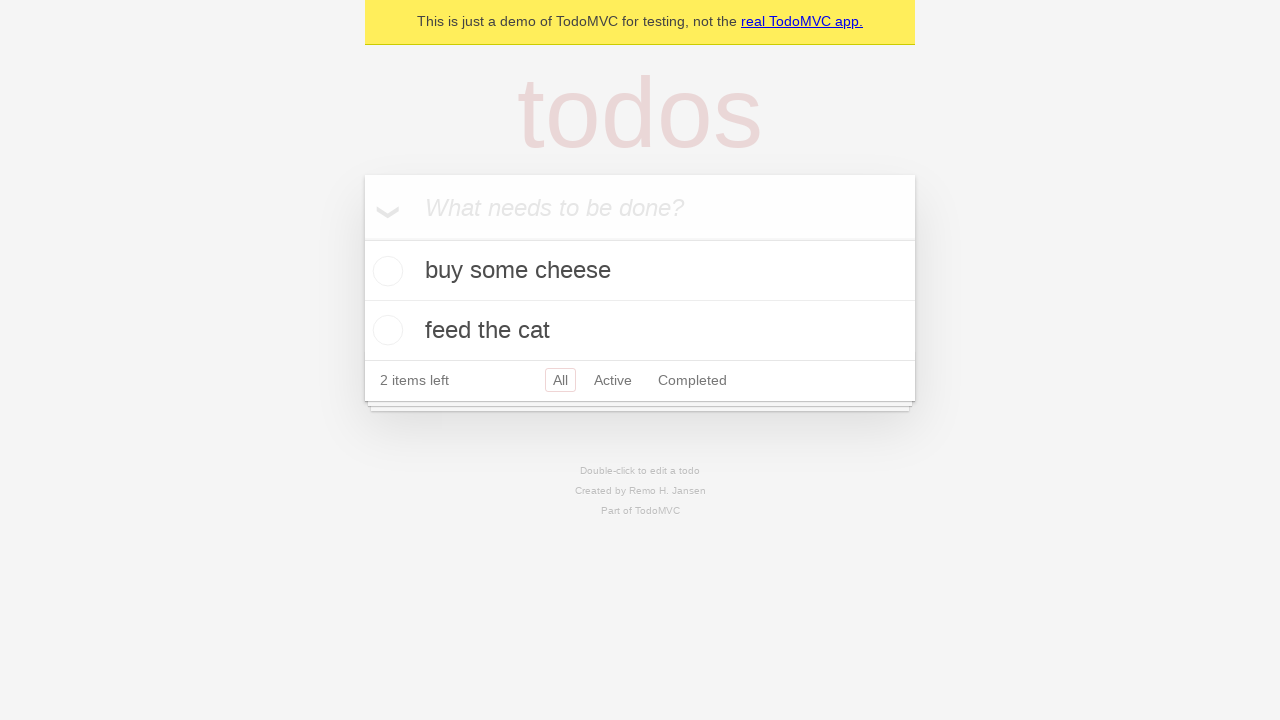

Checked first todo item as complete at (385, 271) on internal:testid=[data-testid="todo-item"s] >> nth=0 >> internal:role=checkbox
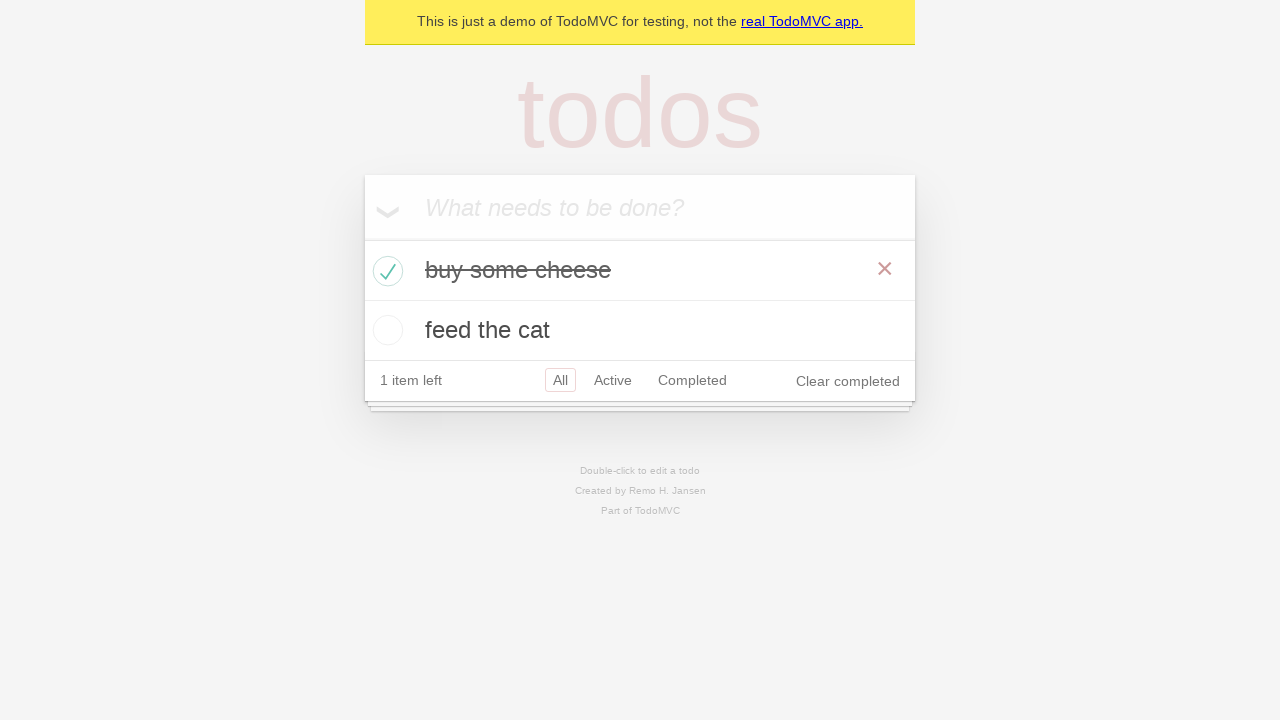

Unchecked first todo item to mark as incomplete at (385, 271) on internal:testid=[data-testid="todo-item"s] >> nth=0 >> internal:role=checkbox
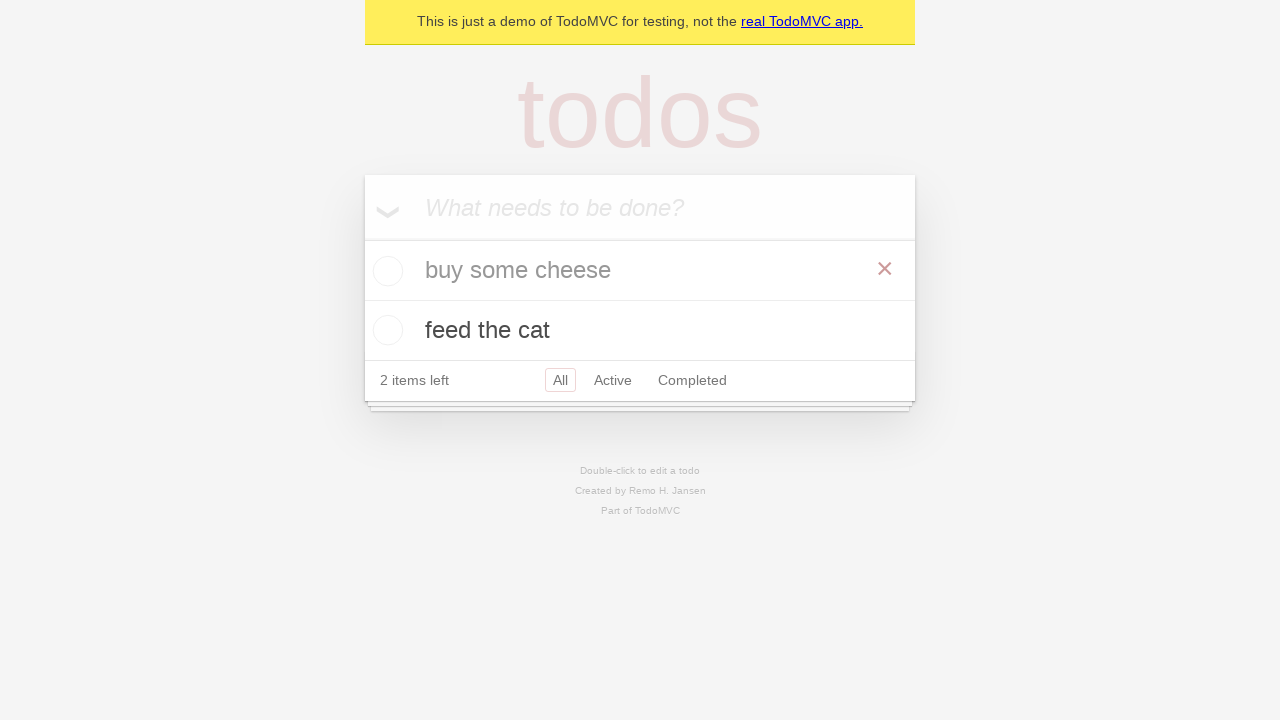

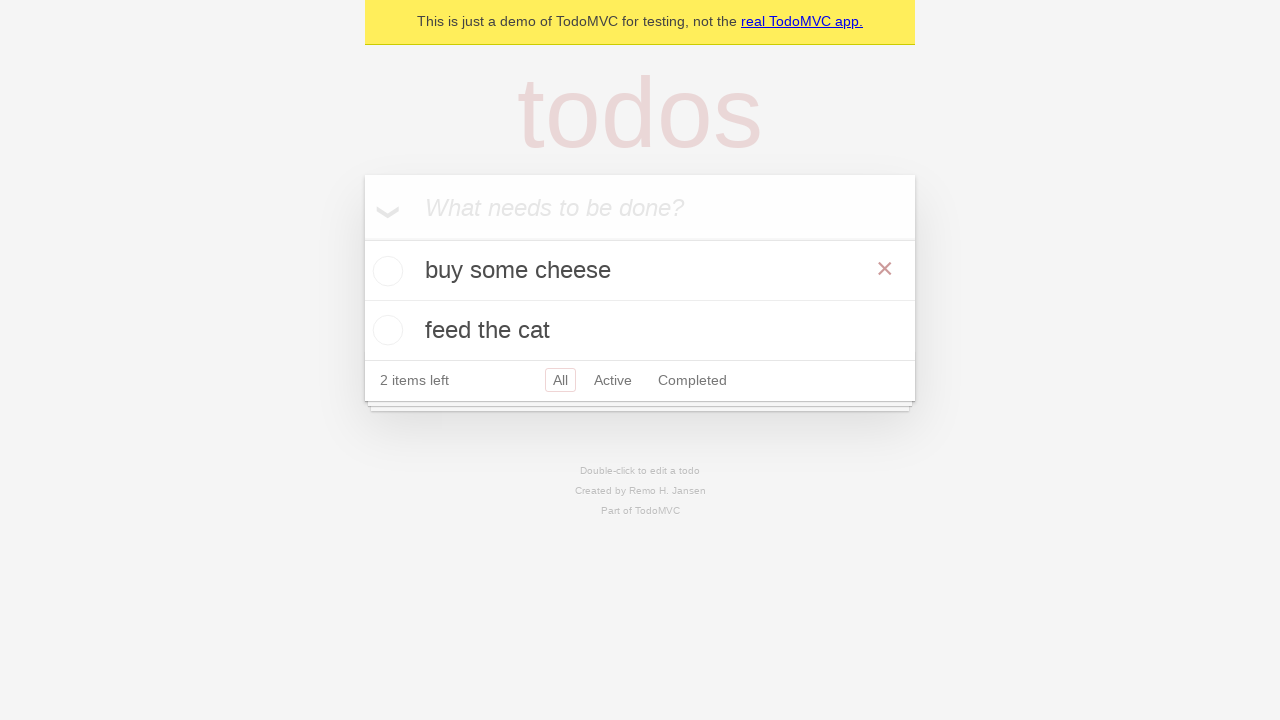